Tests clicking on Button 1 on a page with multiple buttons and verifies the expected text is displayed

Starting URL: http://practice.cydeo.com/multiple_buttons

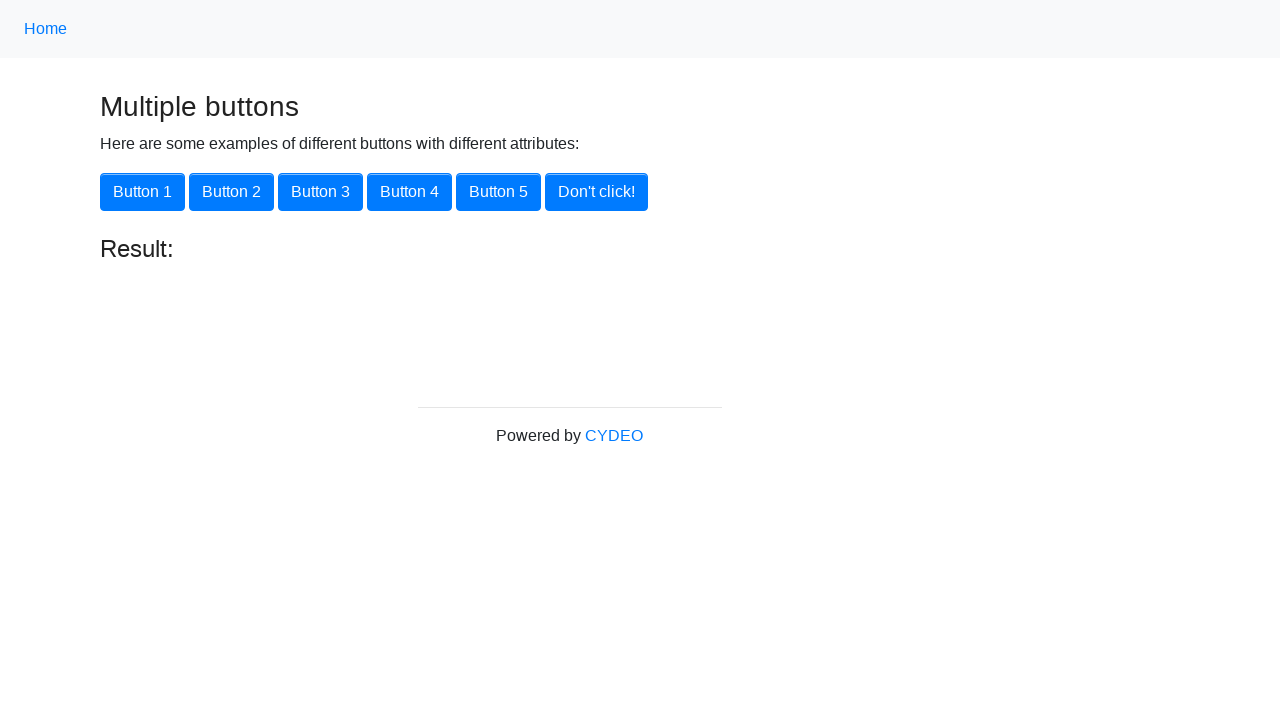

Clicked on Button 1 at (142, 192) on xpath=//button[@onclick='button1()']
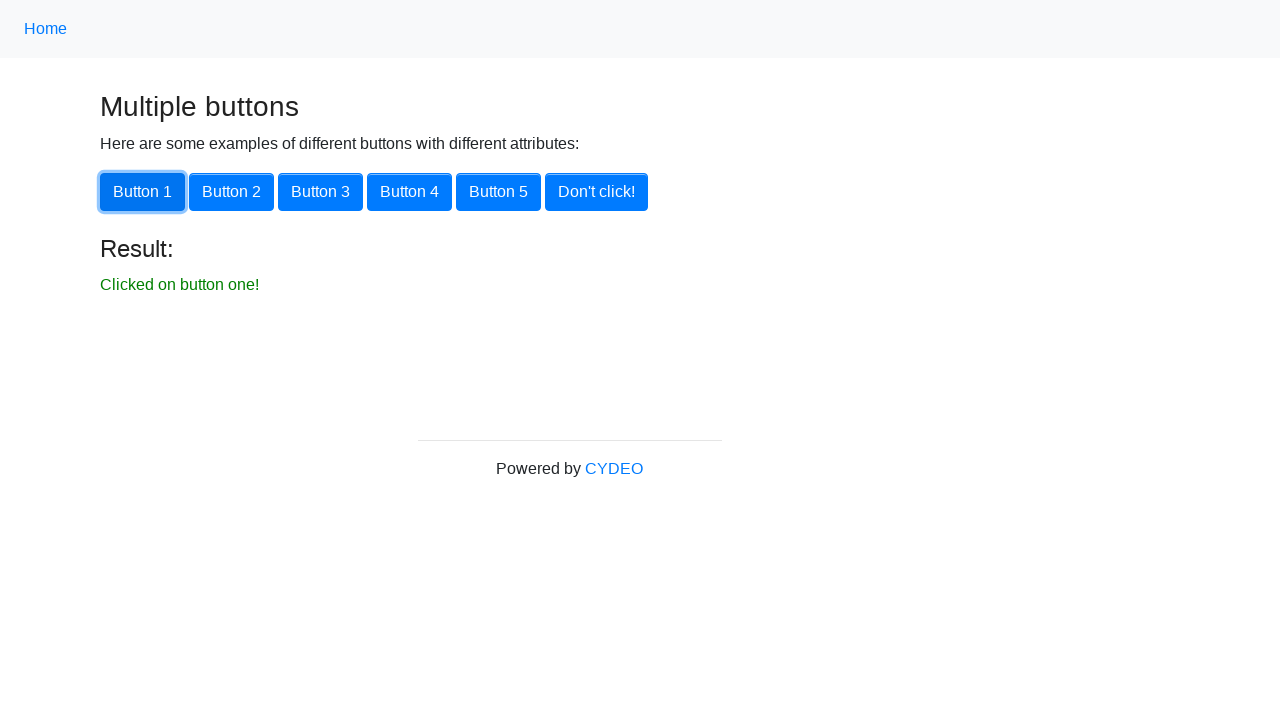

Result element appeared on page
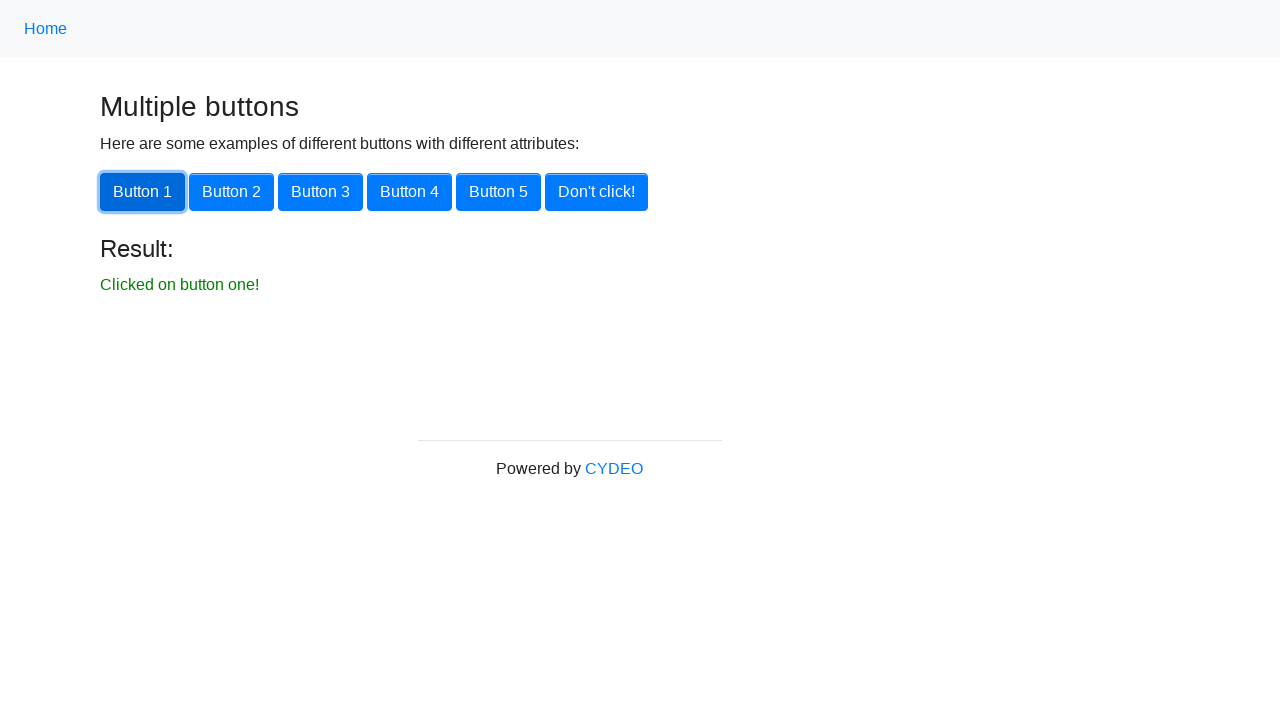

Retrieved result text content
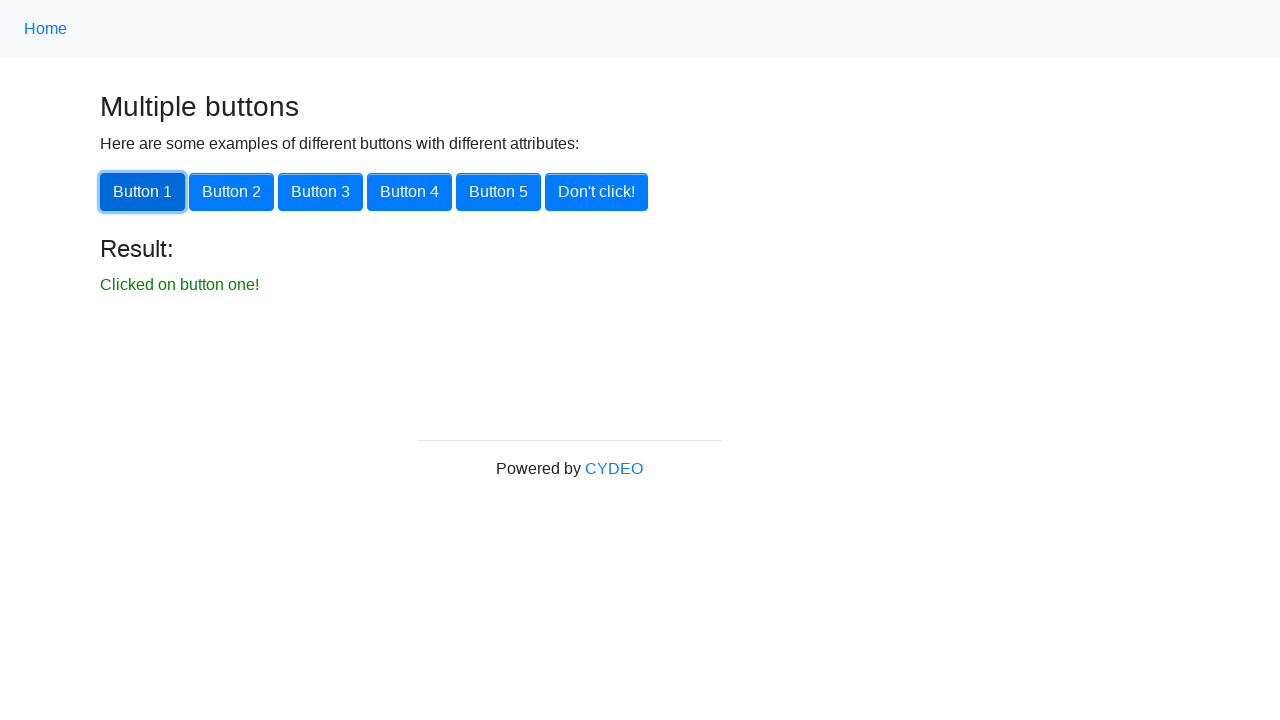

Verified result text matches expected value 'Clicked on button one!'
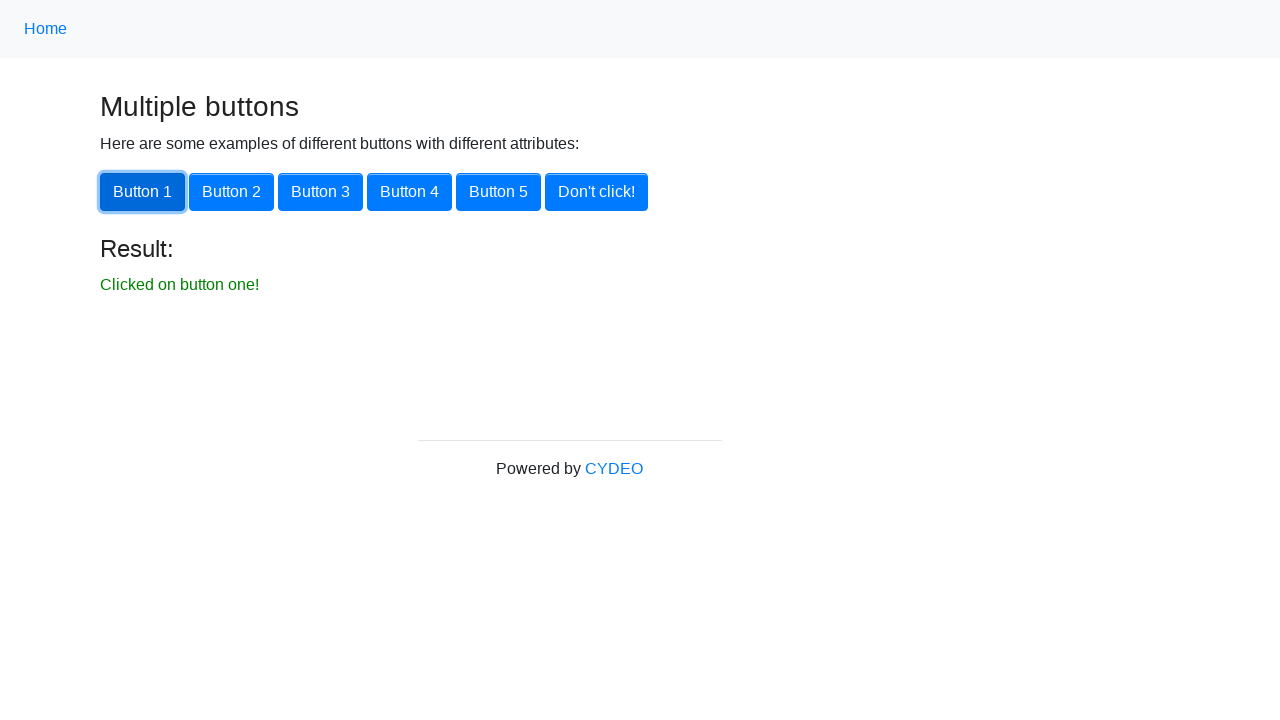

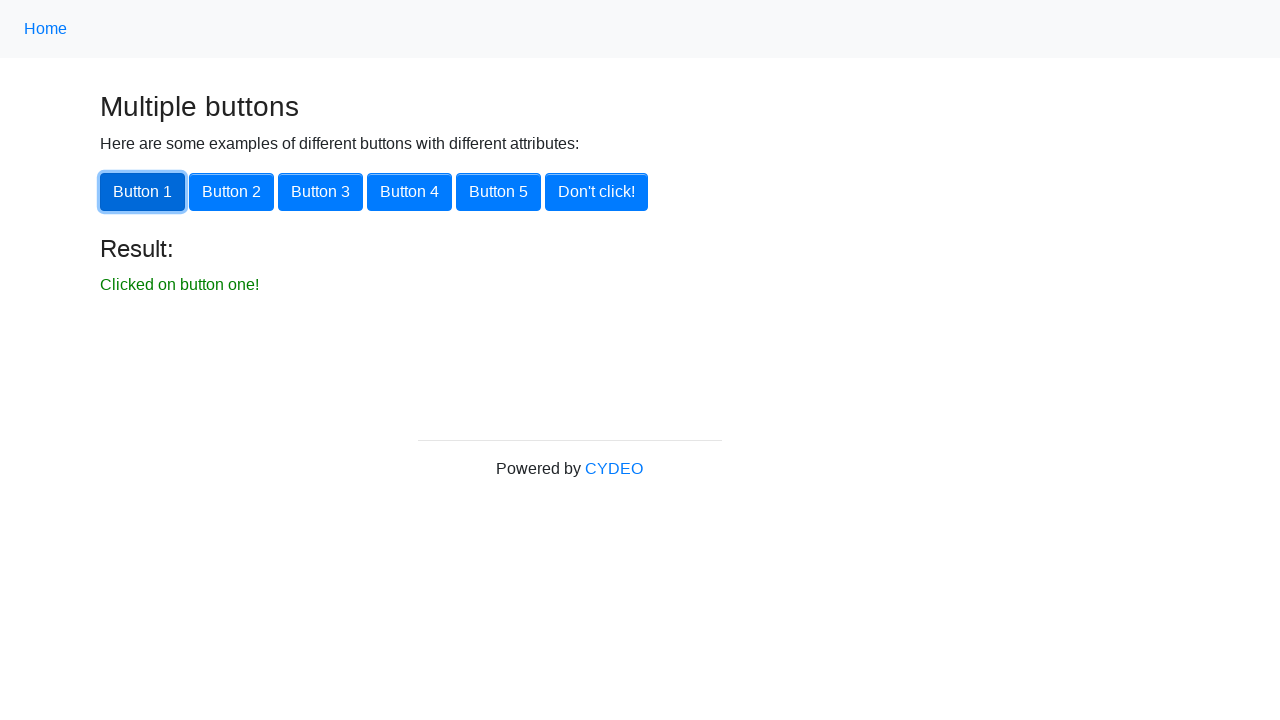